Fills the last name field in the practice form with "Doe"

Starting URL: https://demoqa.com/automation-practice-form

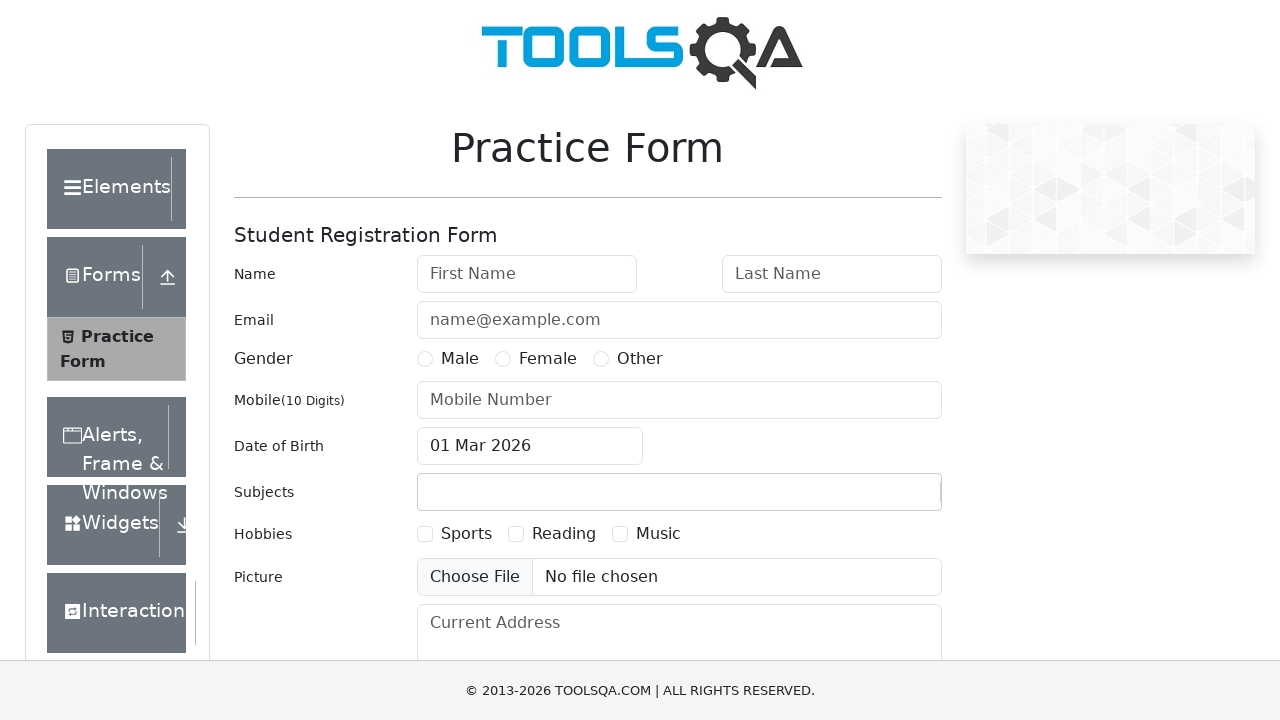

Navigated to practice form page
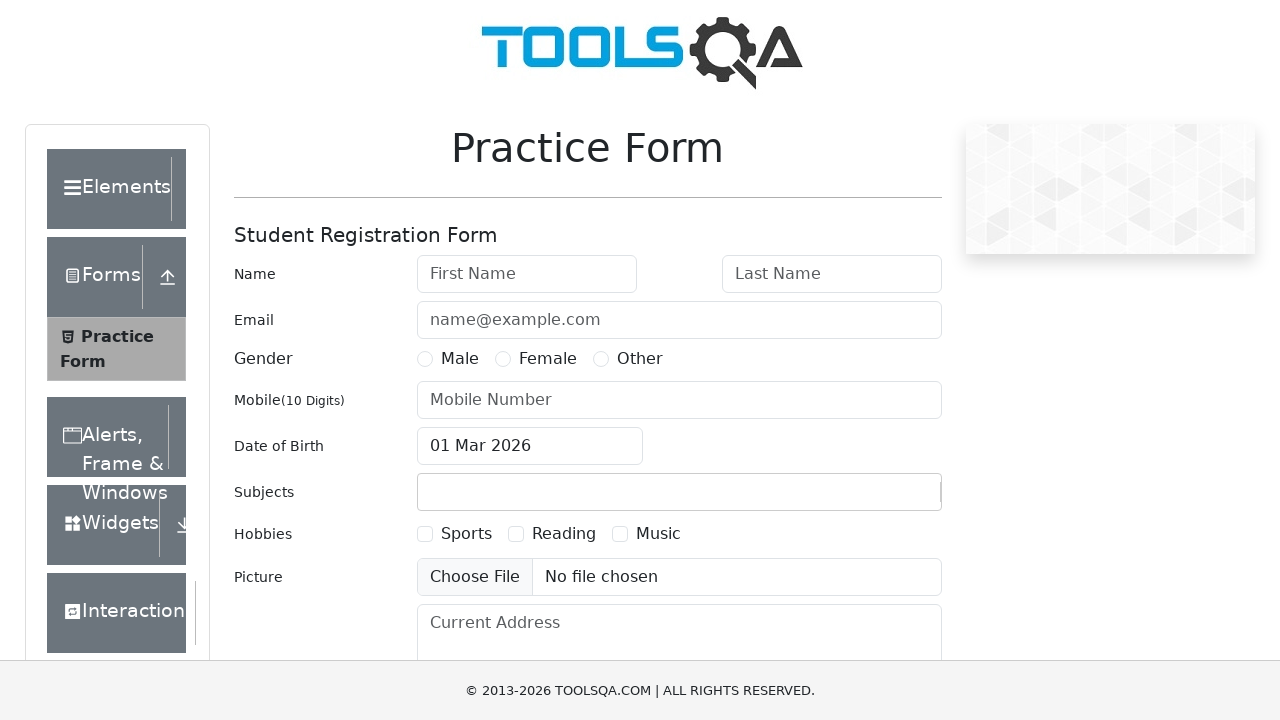

Filled last name field with 'Doe' on #lastName
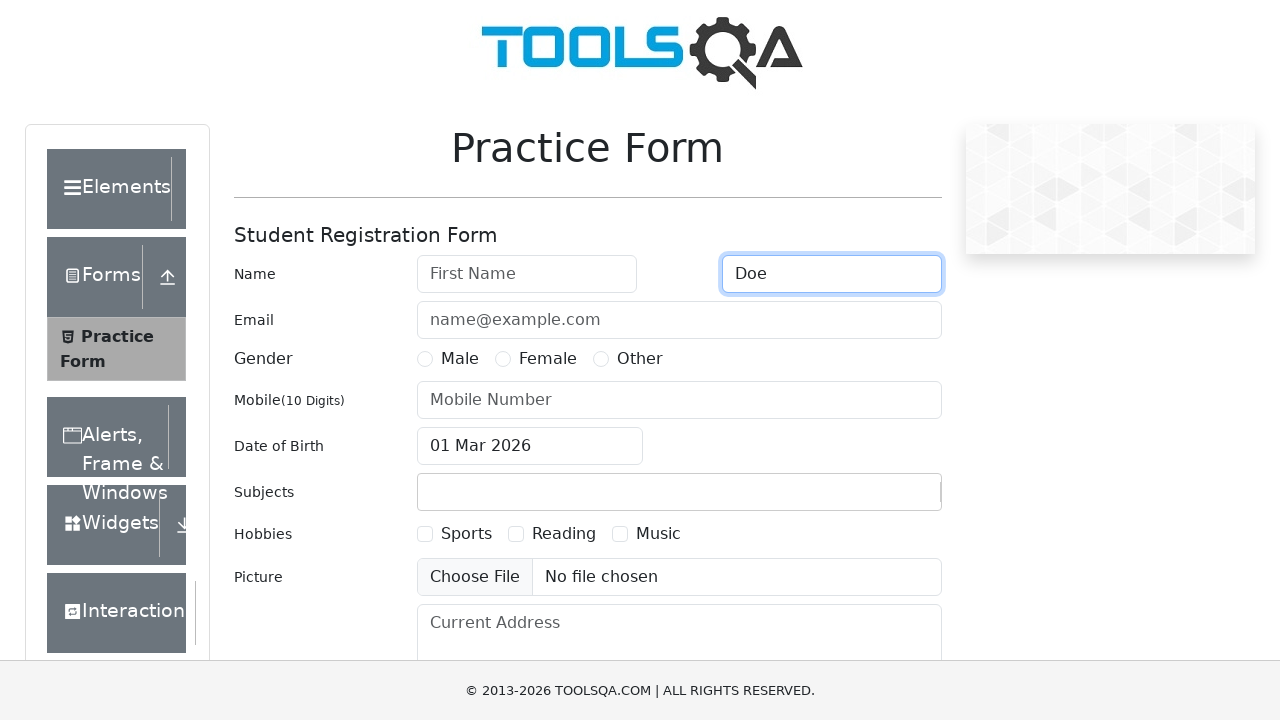

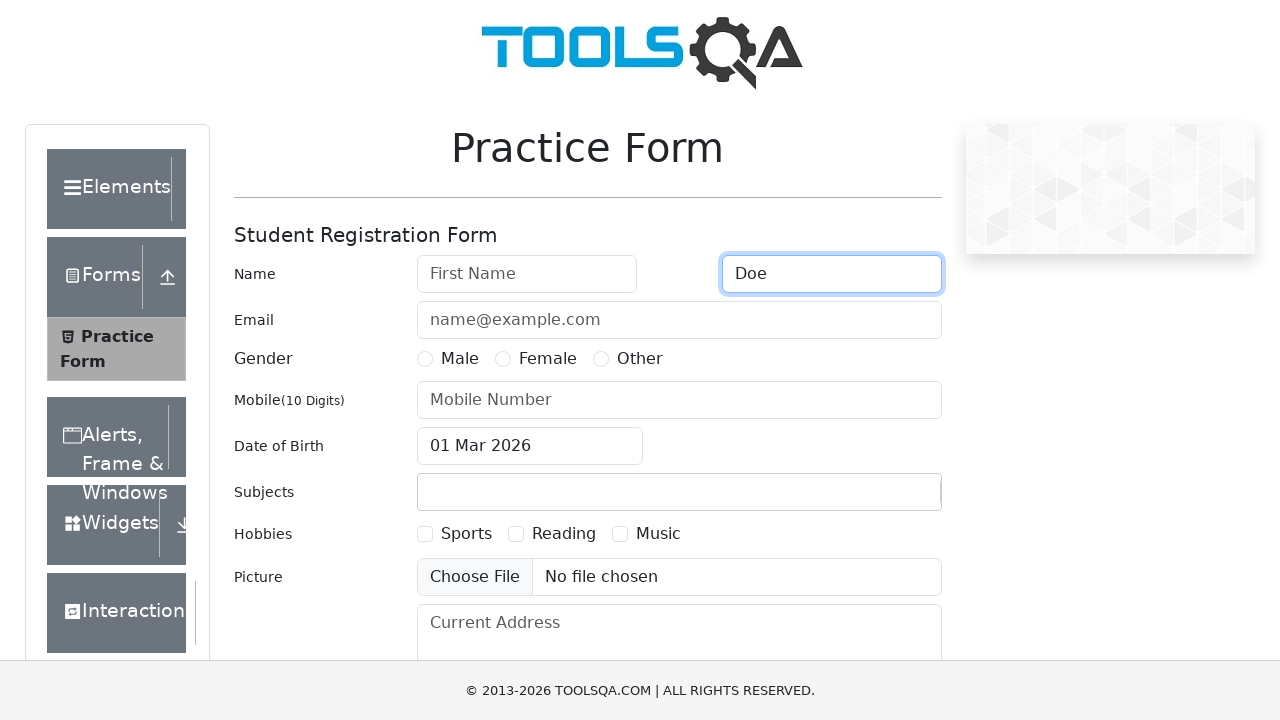